Tests navigation to the A/B Testing page on Heroku app website by clicking the A/B Testing link and verifying the page heading

Starting URL: http://the-internet.herokuapp.com/

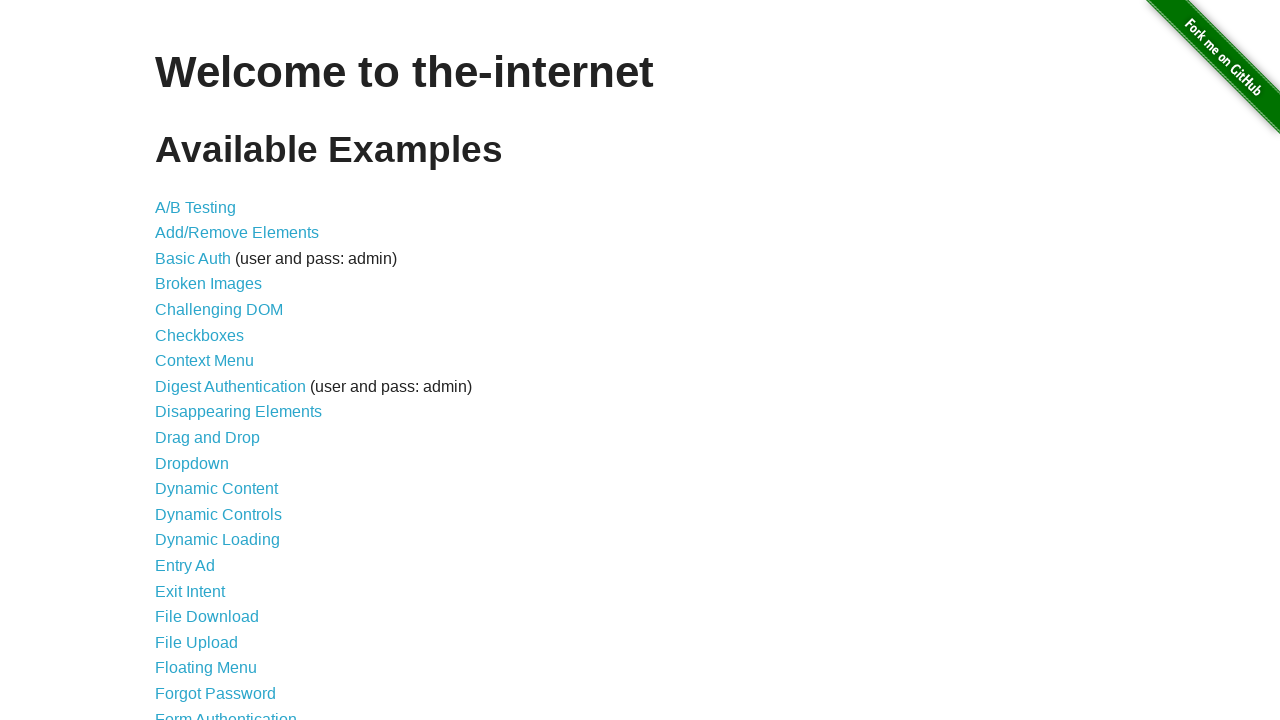

Navigated to the-internet.herokuapp.com homepage
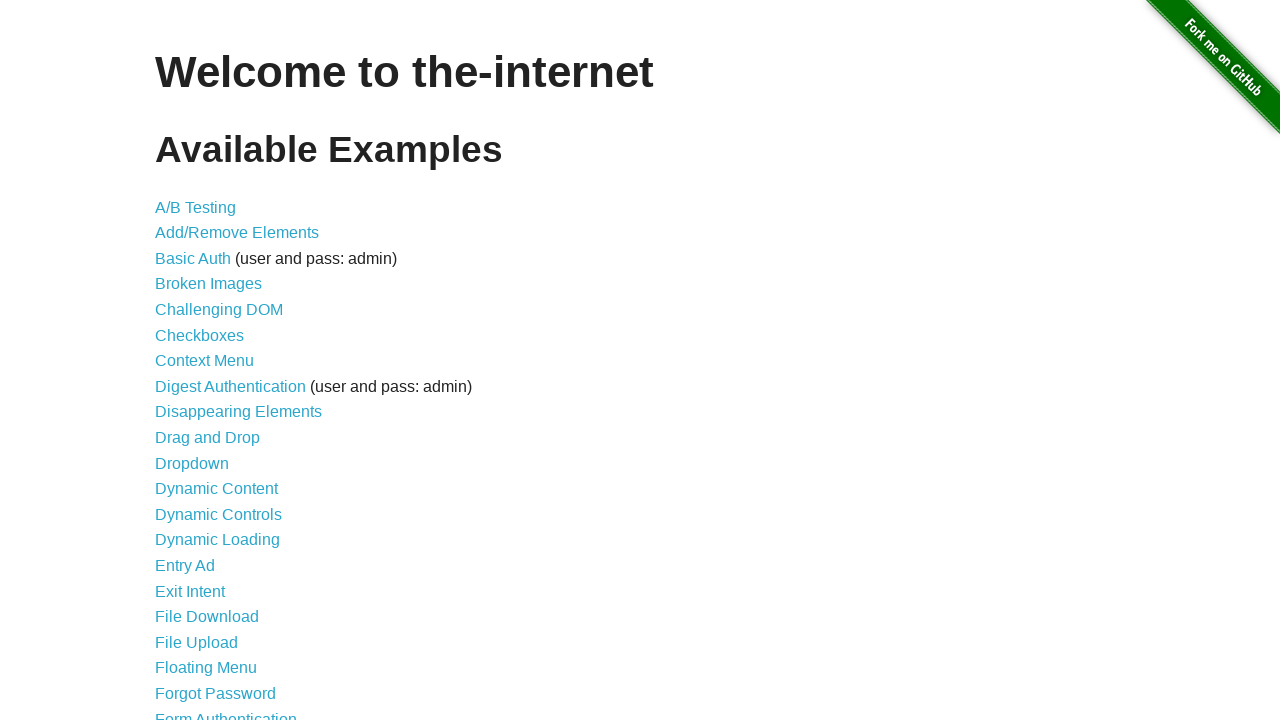

Clicked on A/B Testing link at (196, 207) on text=A/B Testing
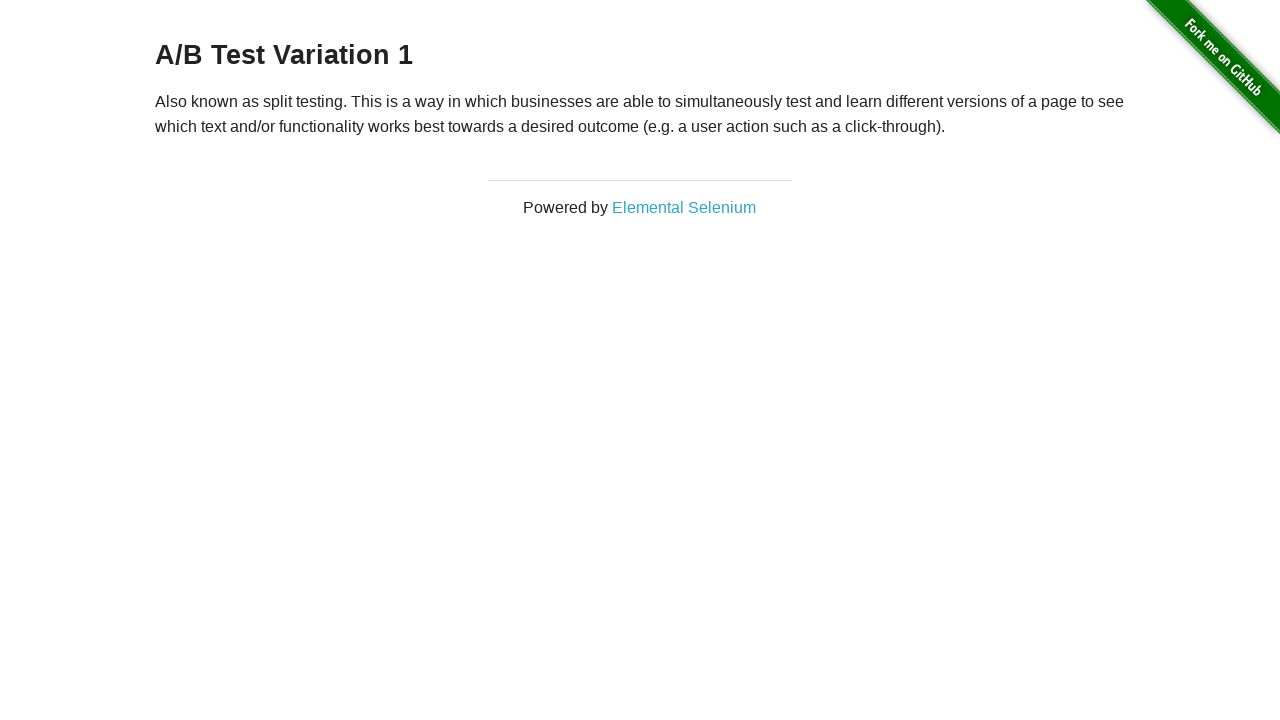

A/B Testing page loaded and heading element appeared
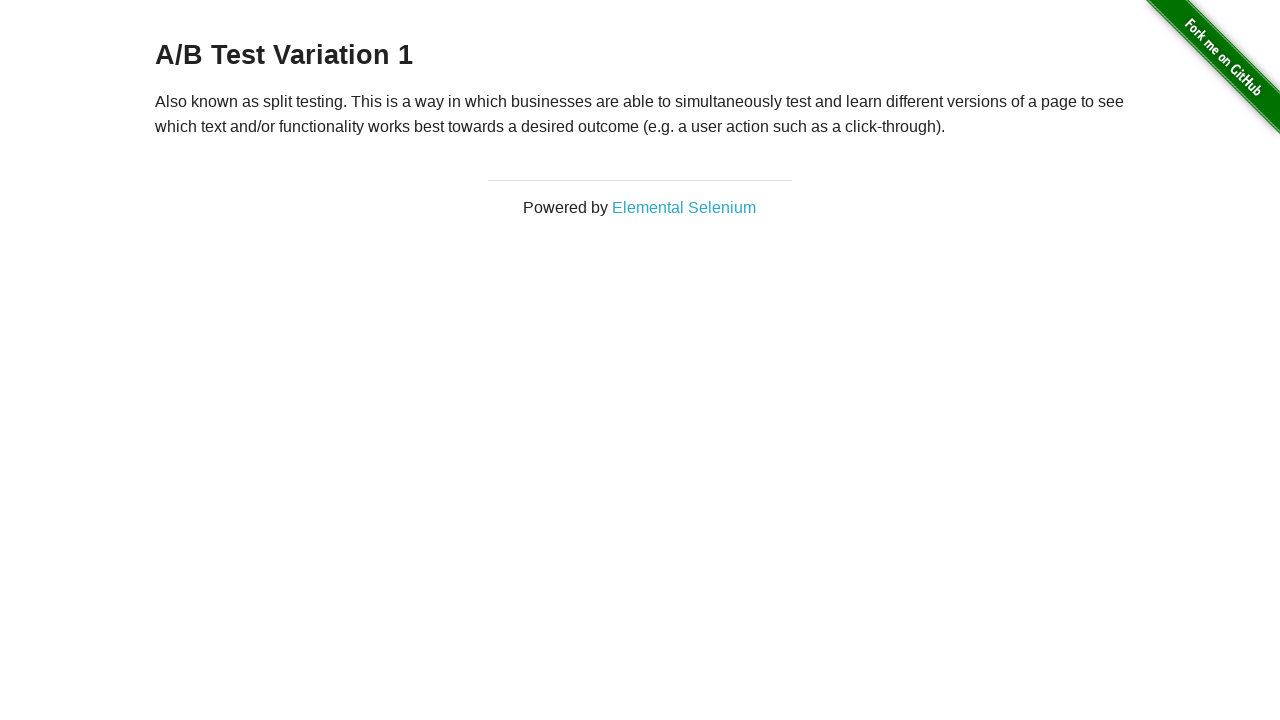

Verified heading element is visible on A/B Testing page
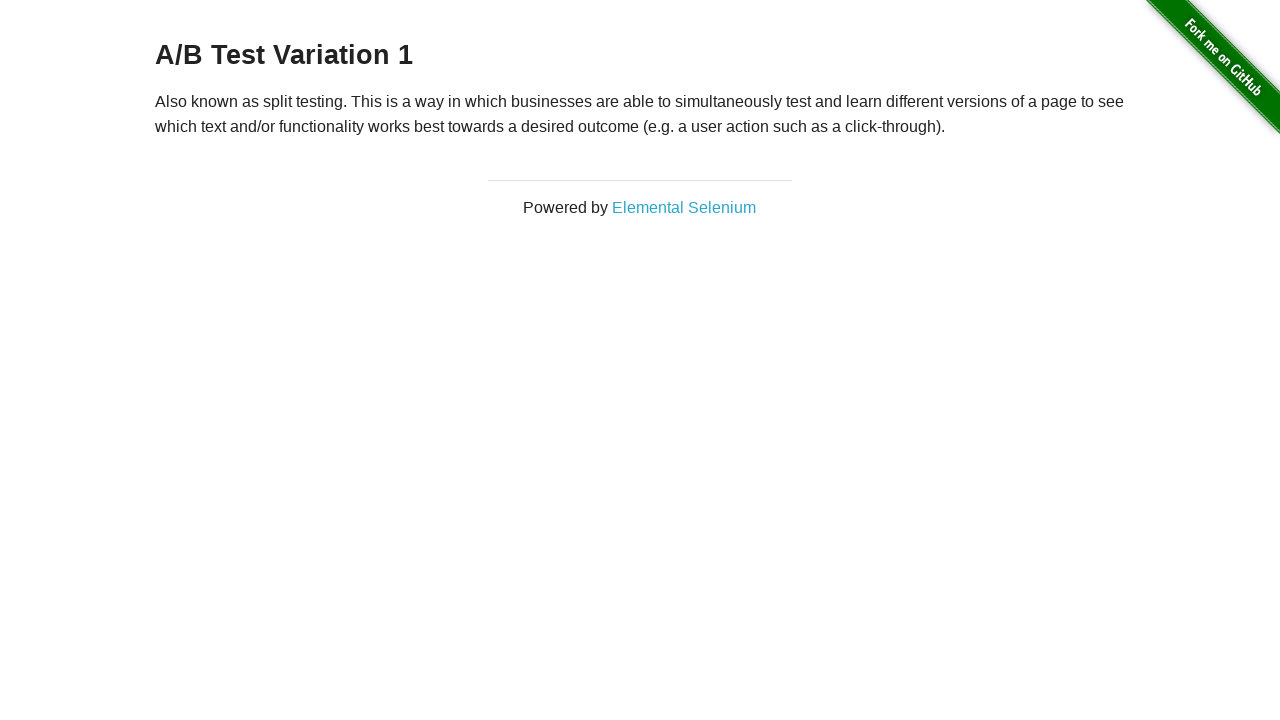

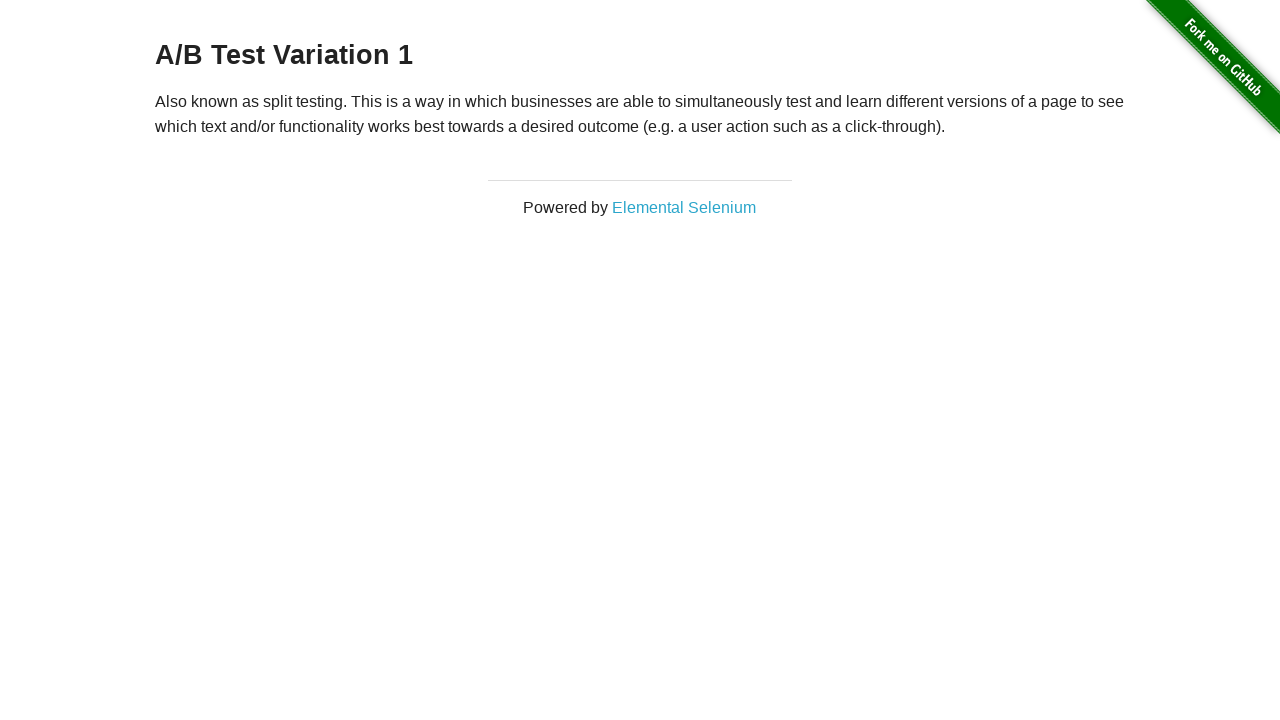